Tests scrolling to form elements and filling in name and date fields on a scrollable form

Starting URL: https://formy-project.herokuapp.com/scroll

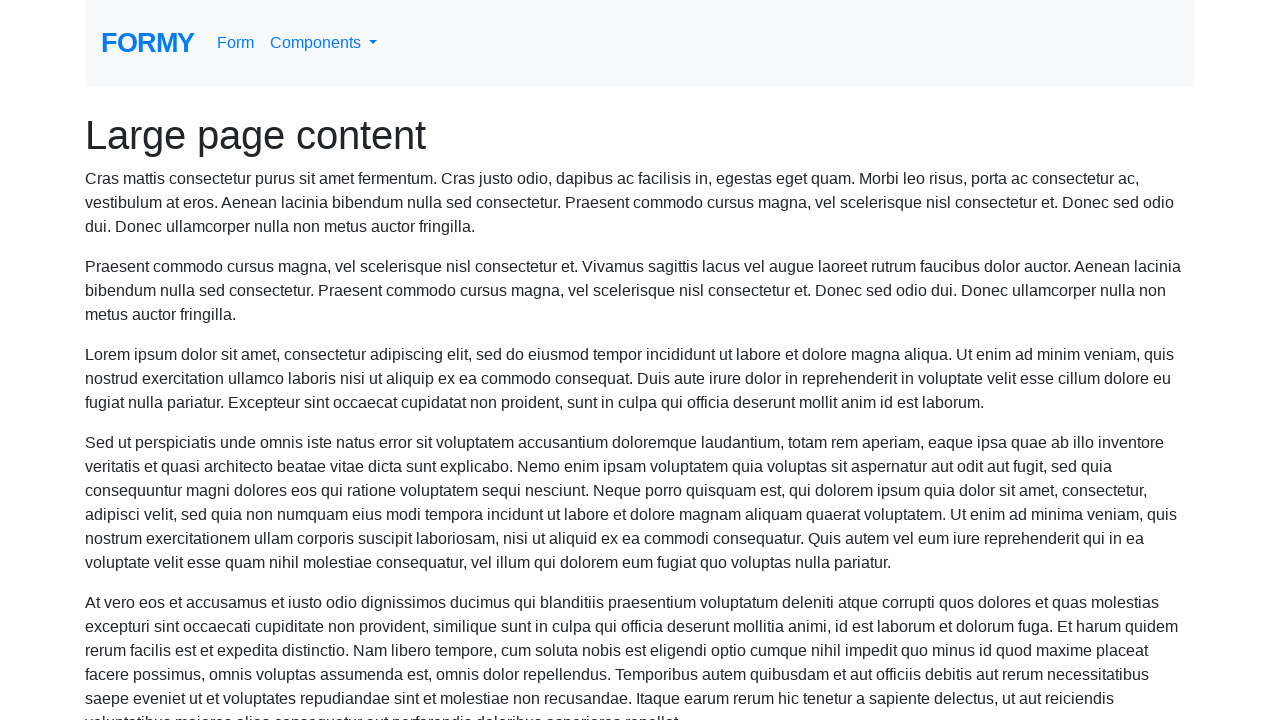

Located name field element
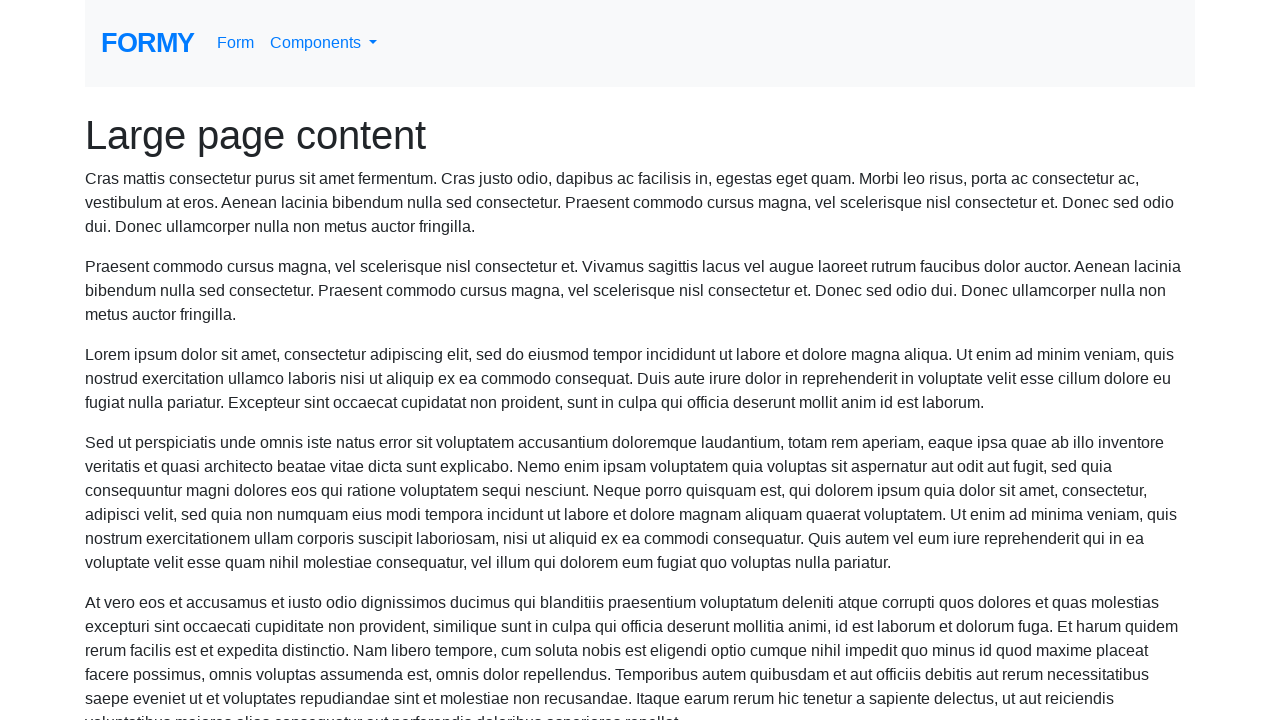

Scrolled name field into view
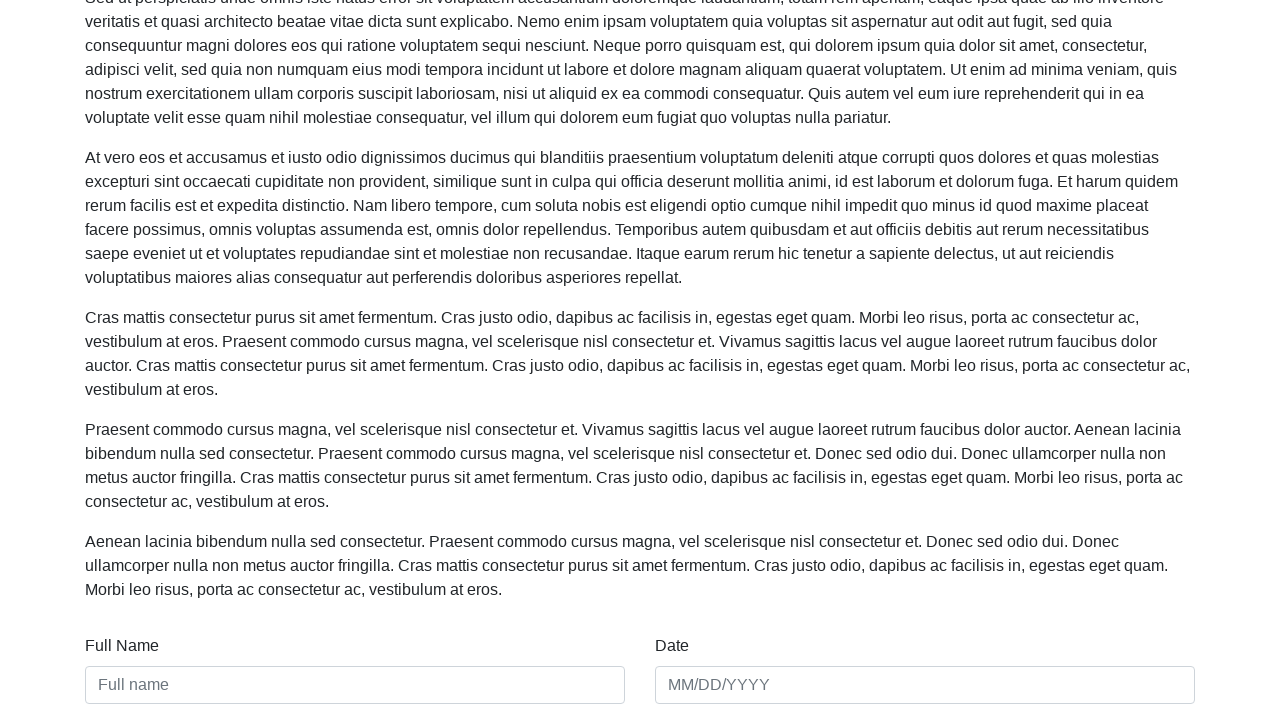

Filled name field with 'Hello' on #name
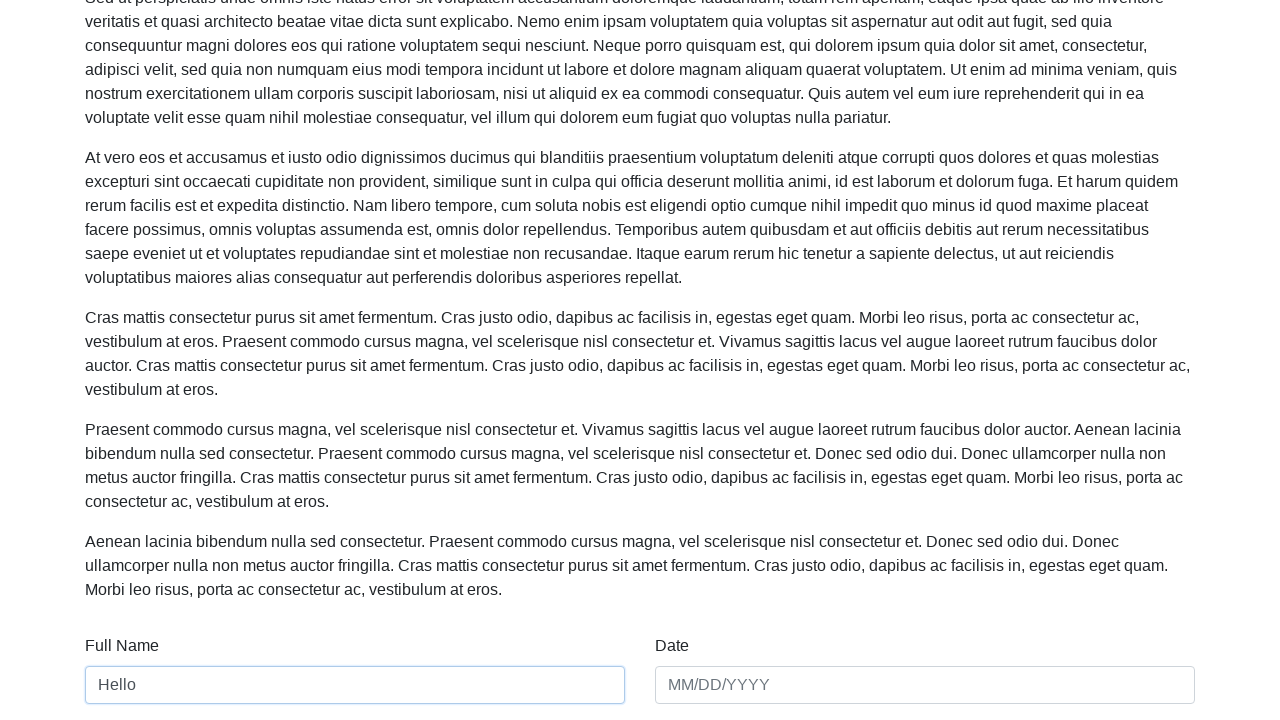

Filled date field with '01/01/2020' on #date
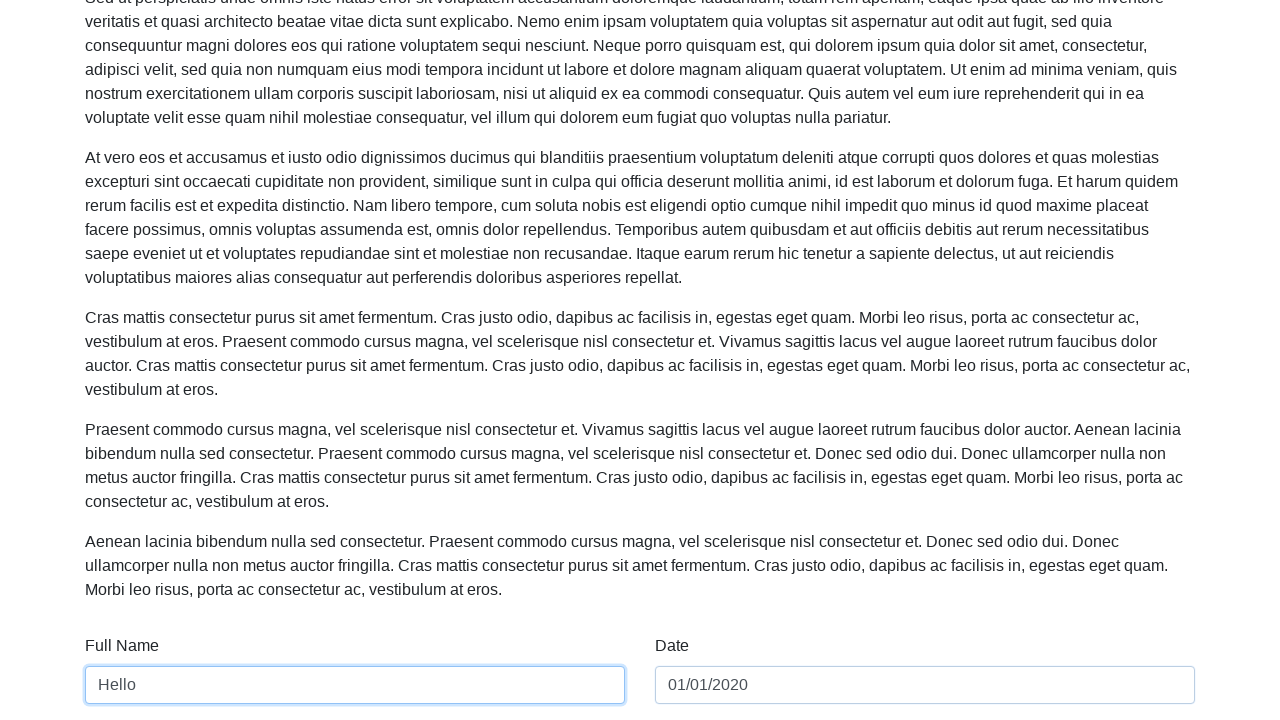

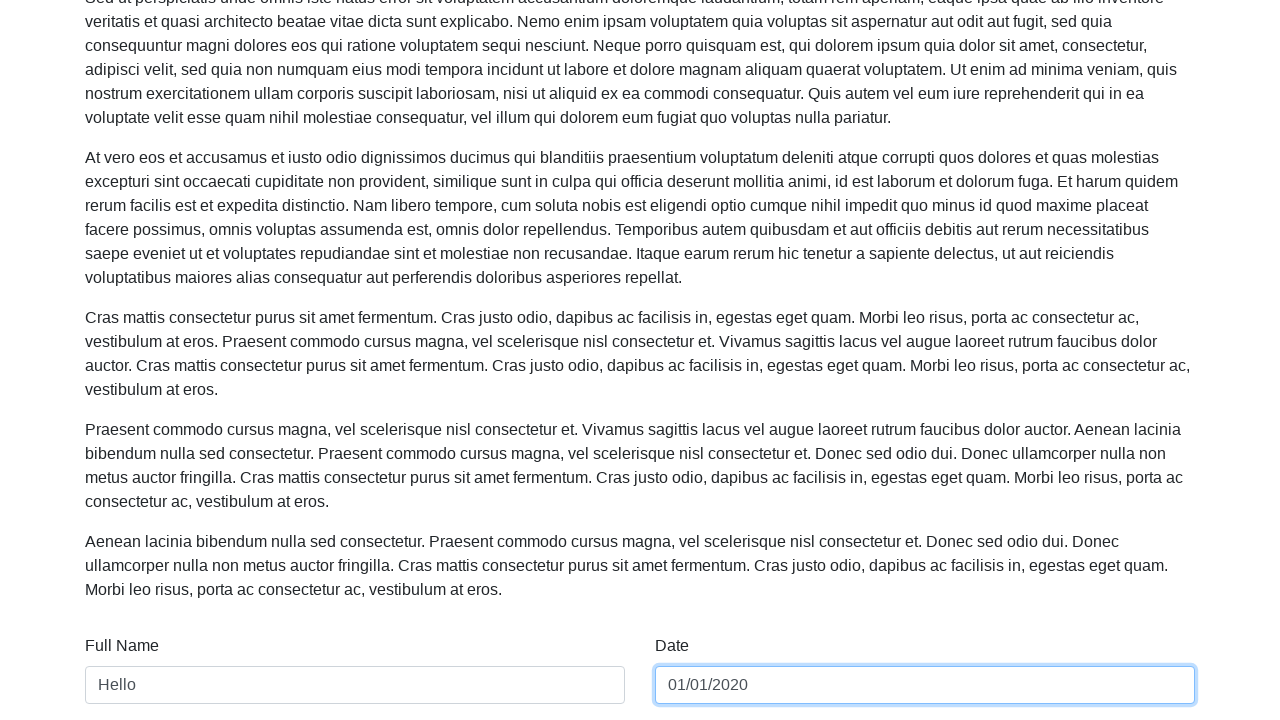